Demonstrates multi-selection functionality by clicking and holding on multiple items in a selectable list within an iframe

Starting URL: https://jqueryui.com/selectable/

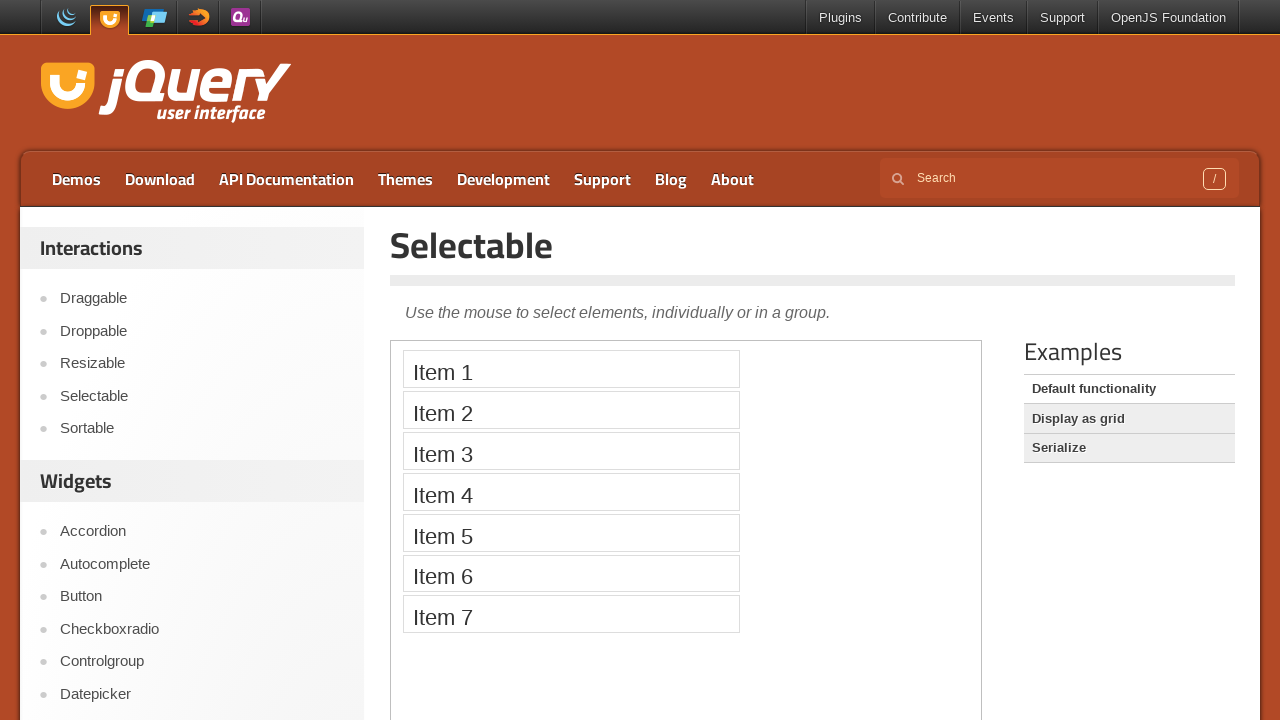

Located and switched to demo iframe
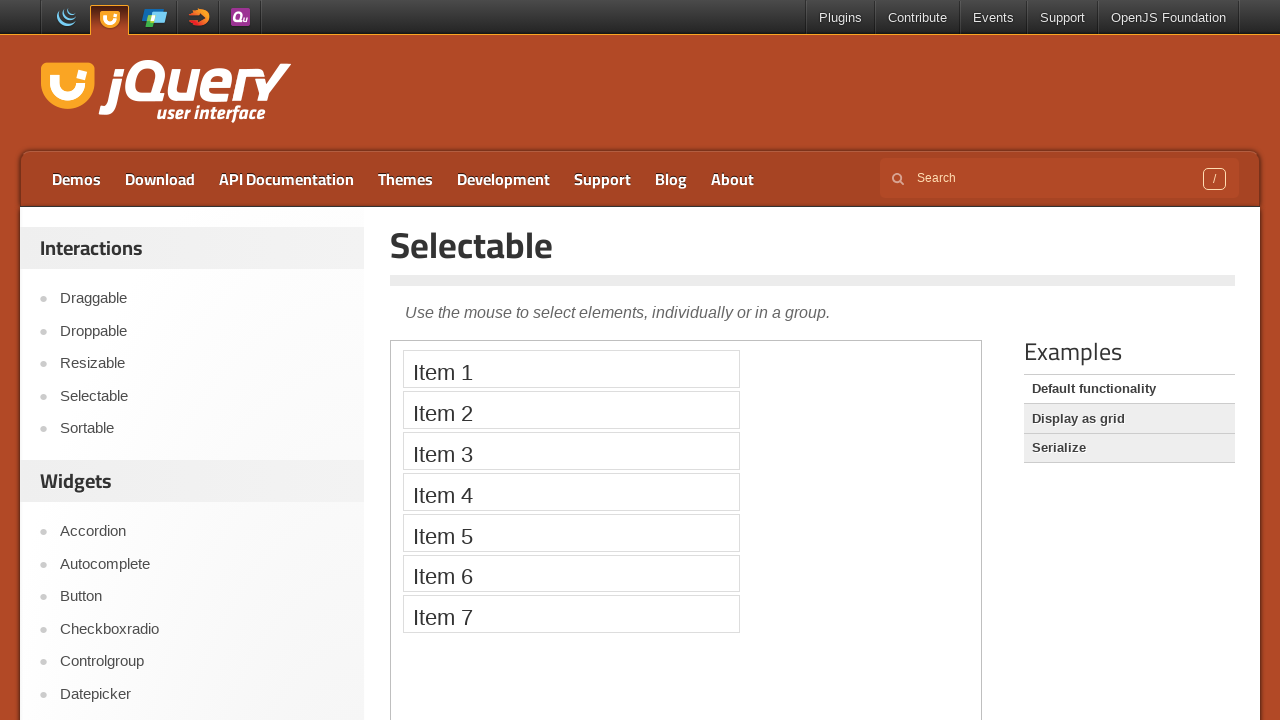

Located first selectable item
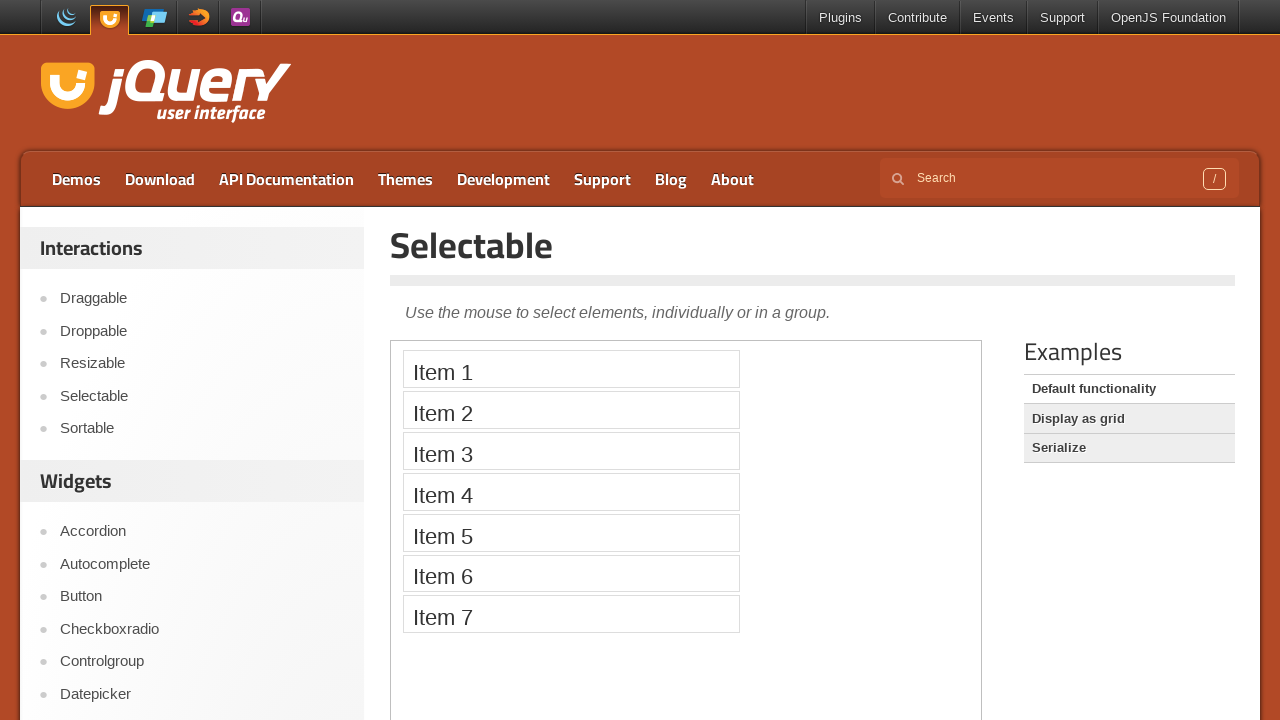

Located second selectable item
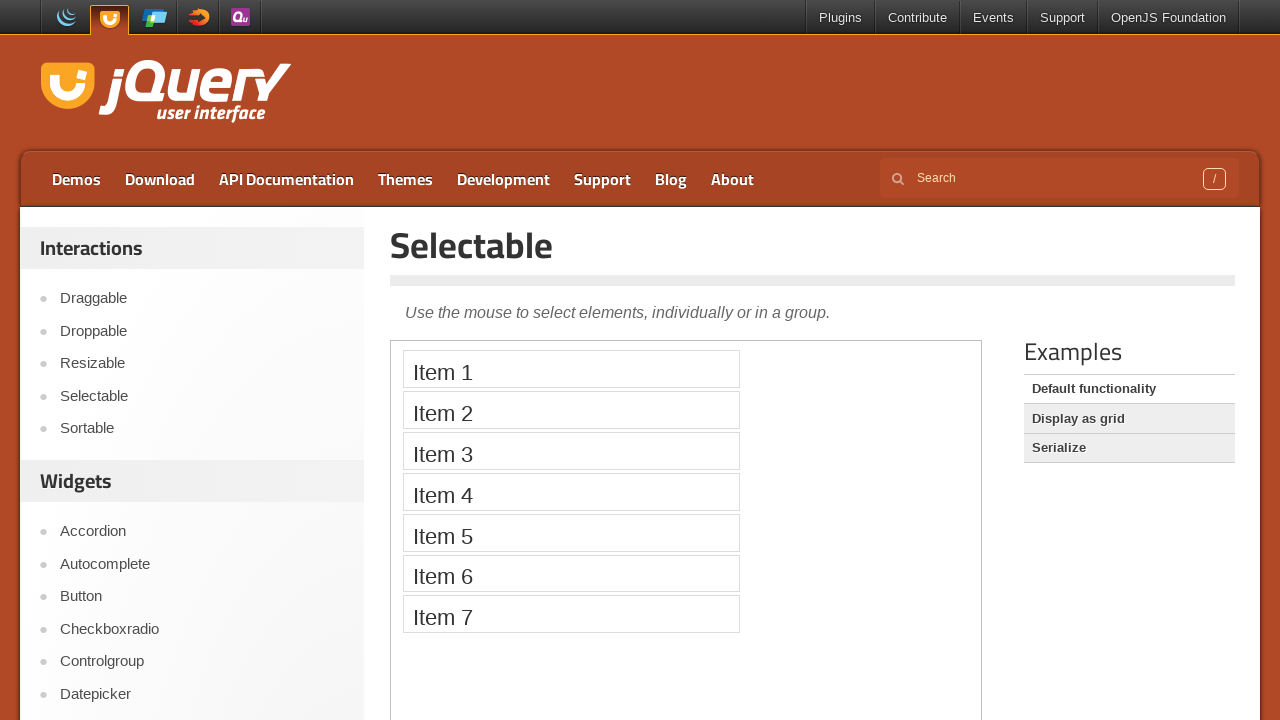

Located fourth selectable item
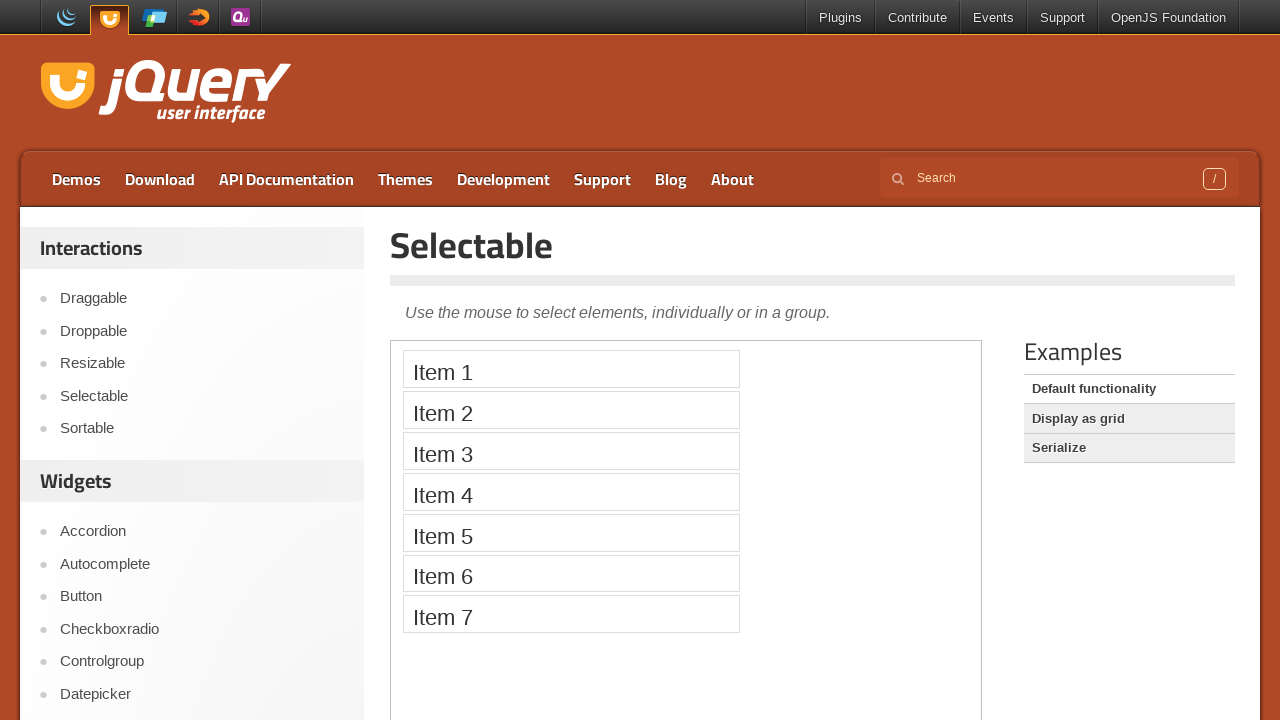

Moved mouse to first item at (571, 369)
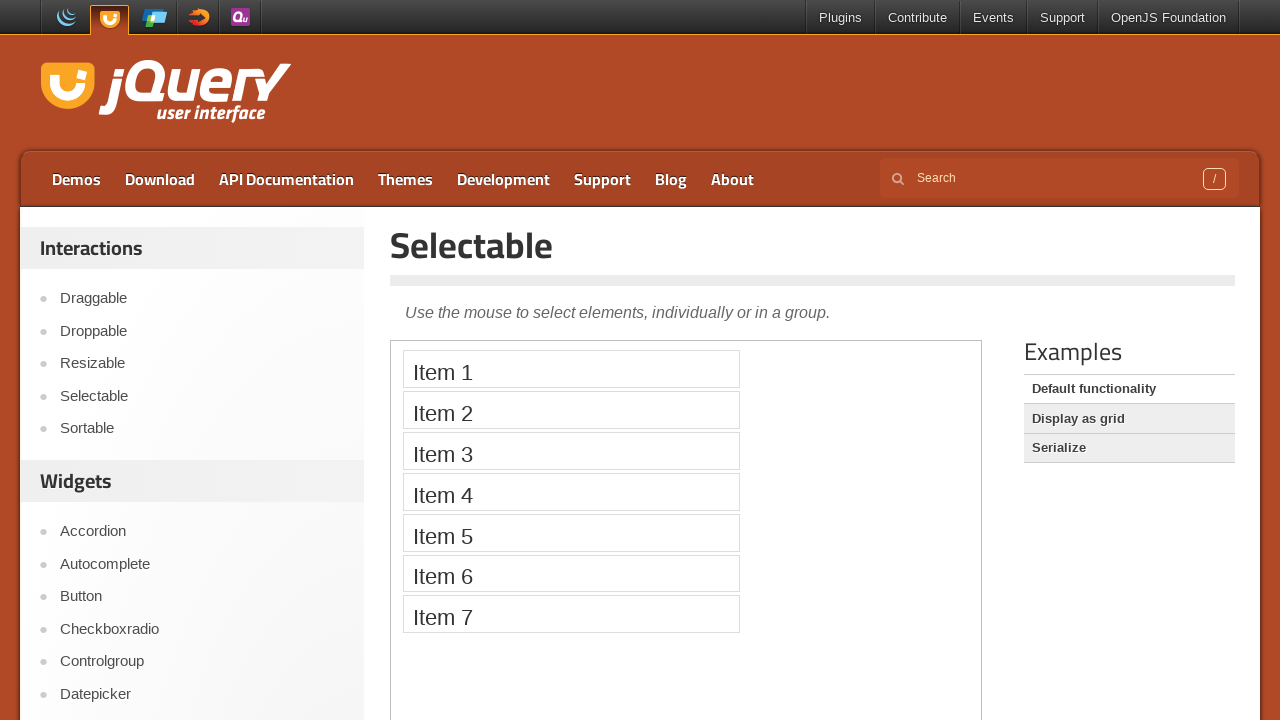

Pressed mouse button down on first item at (571, 369)
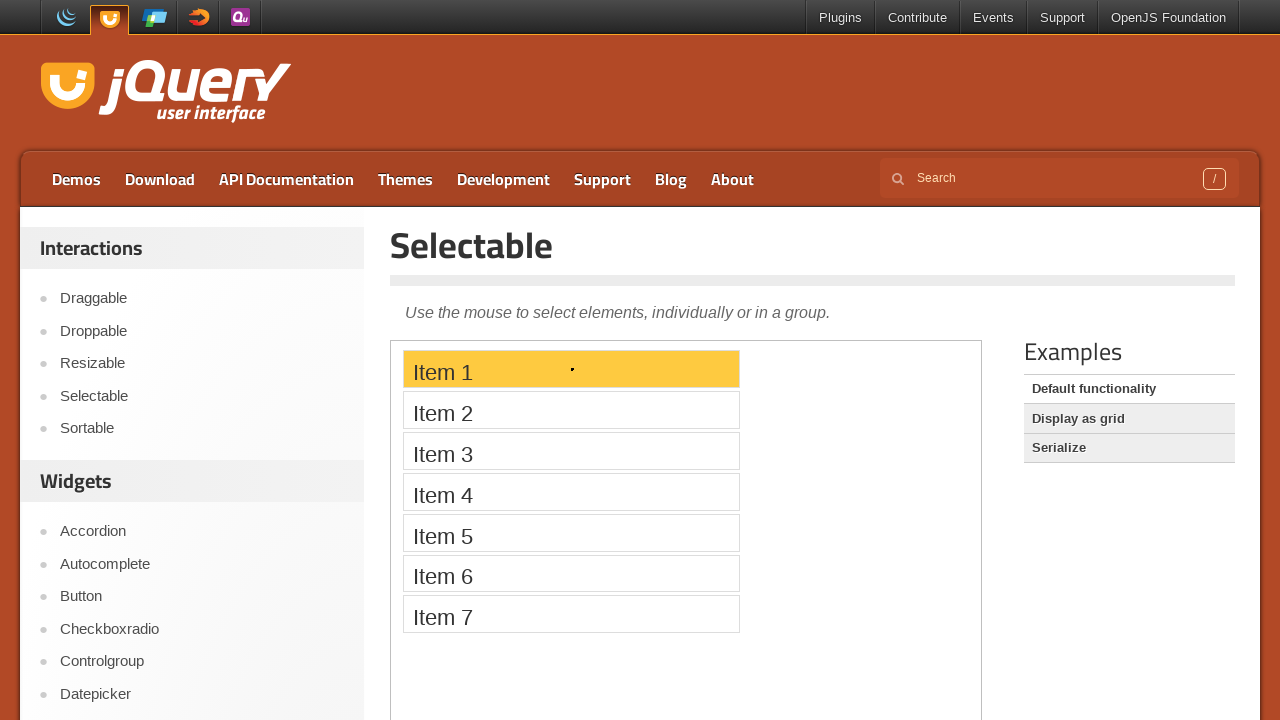

Moved mouse to second item while holding at (571, 410)
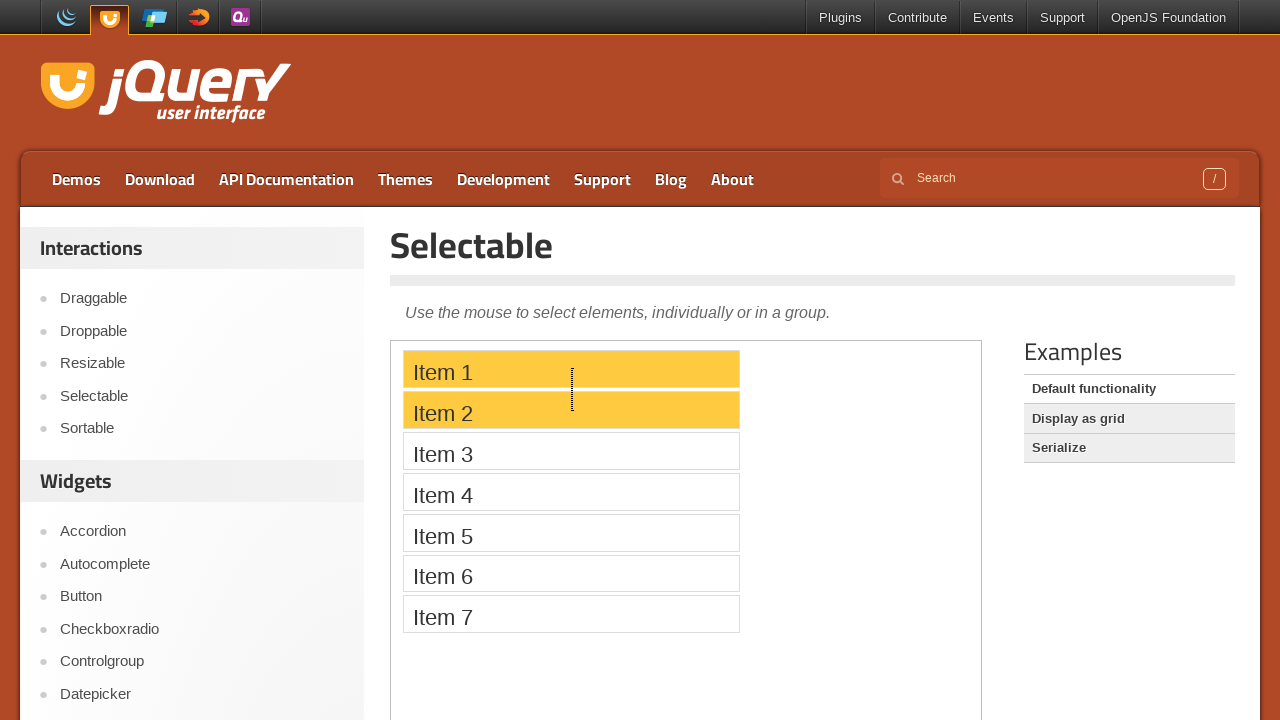

Moved mouse to fourth item while holding at (571, 492)
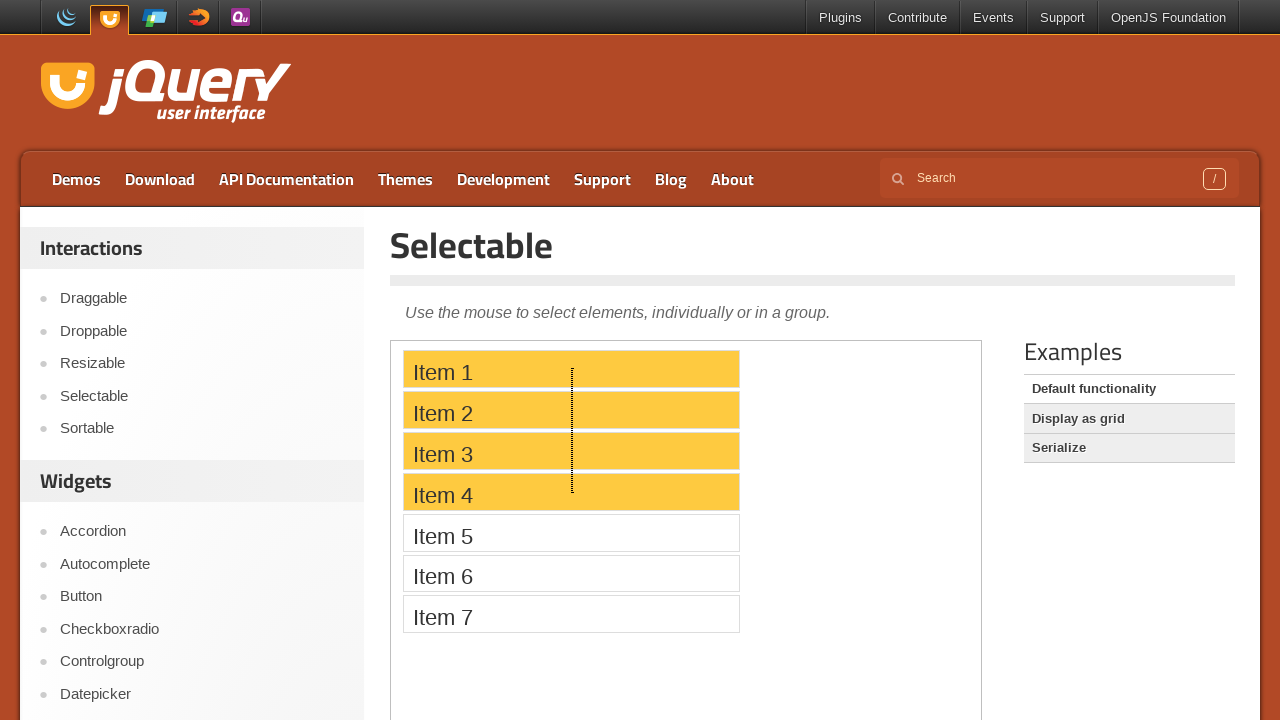

Released mouse button, completing multi-selection of items 1, 2, and 4 at (571, 492)
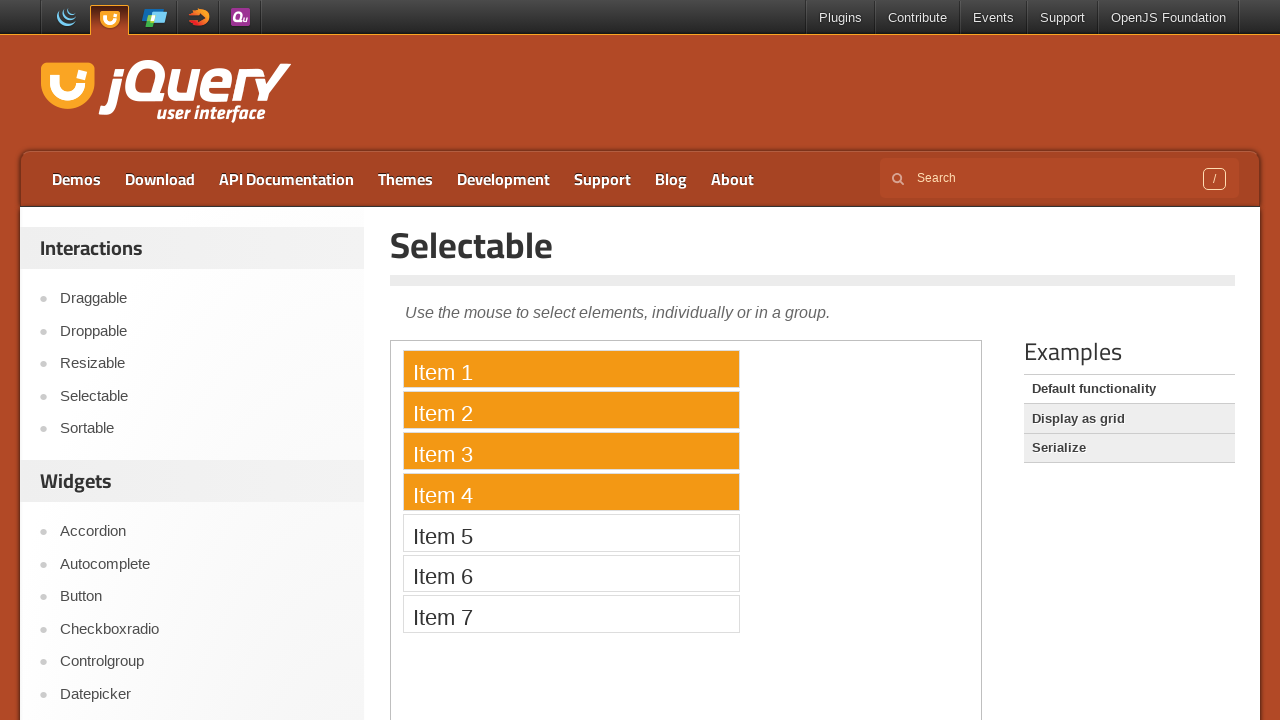

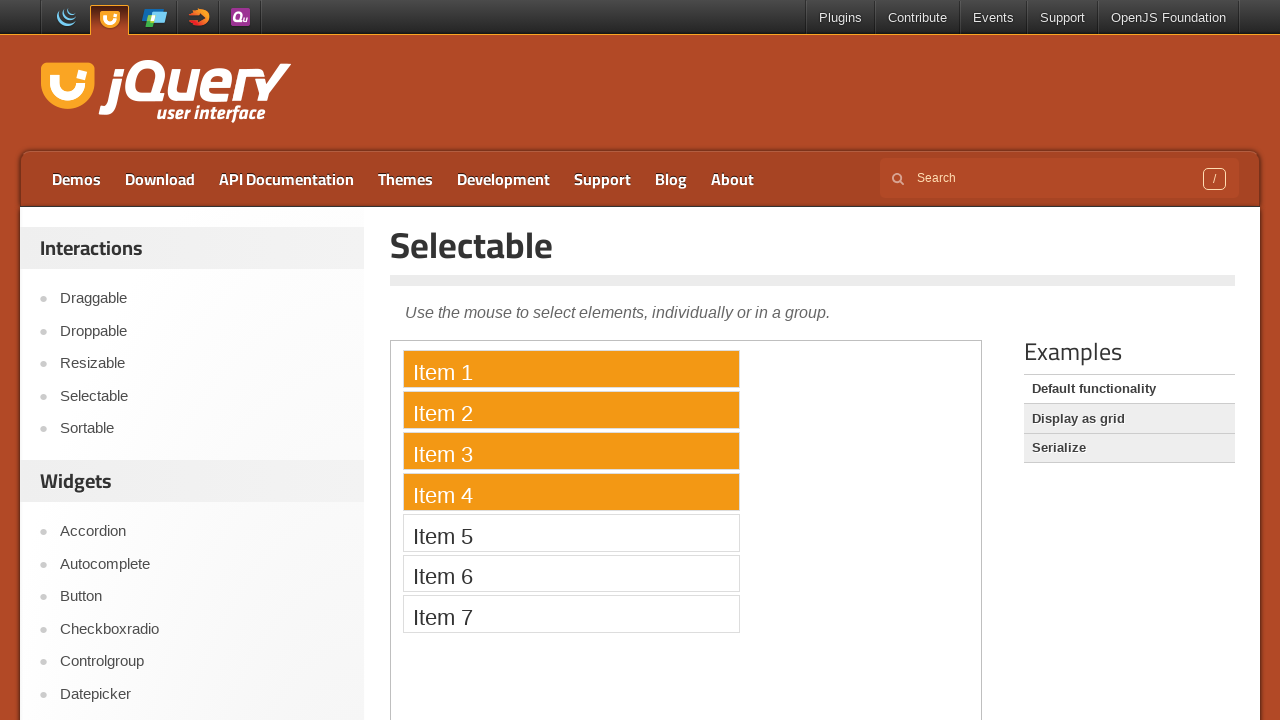